Tests sending a SPACE key press to a specific input element and verifies the page displays the correct key pressed feedback.

Starting URL: http://the-internet.herokuapp.com/key_presses

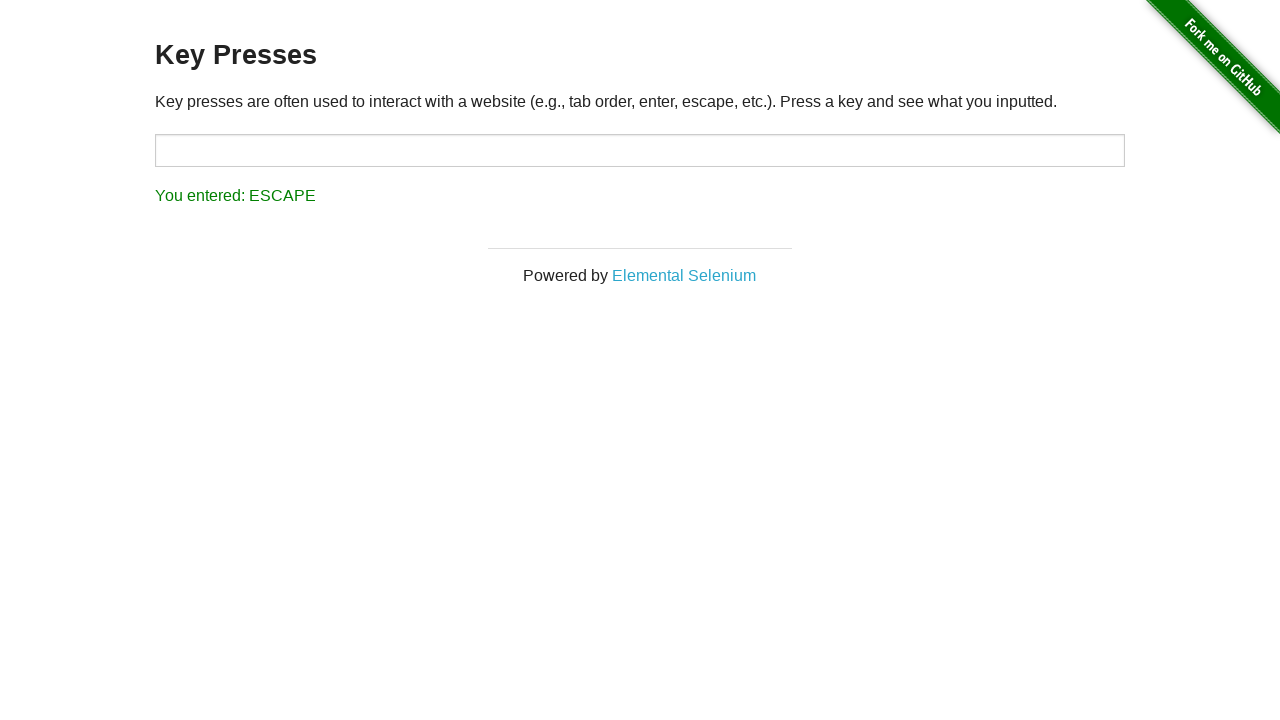

Pressed SPACE key on target input element on #target
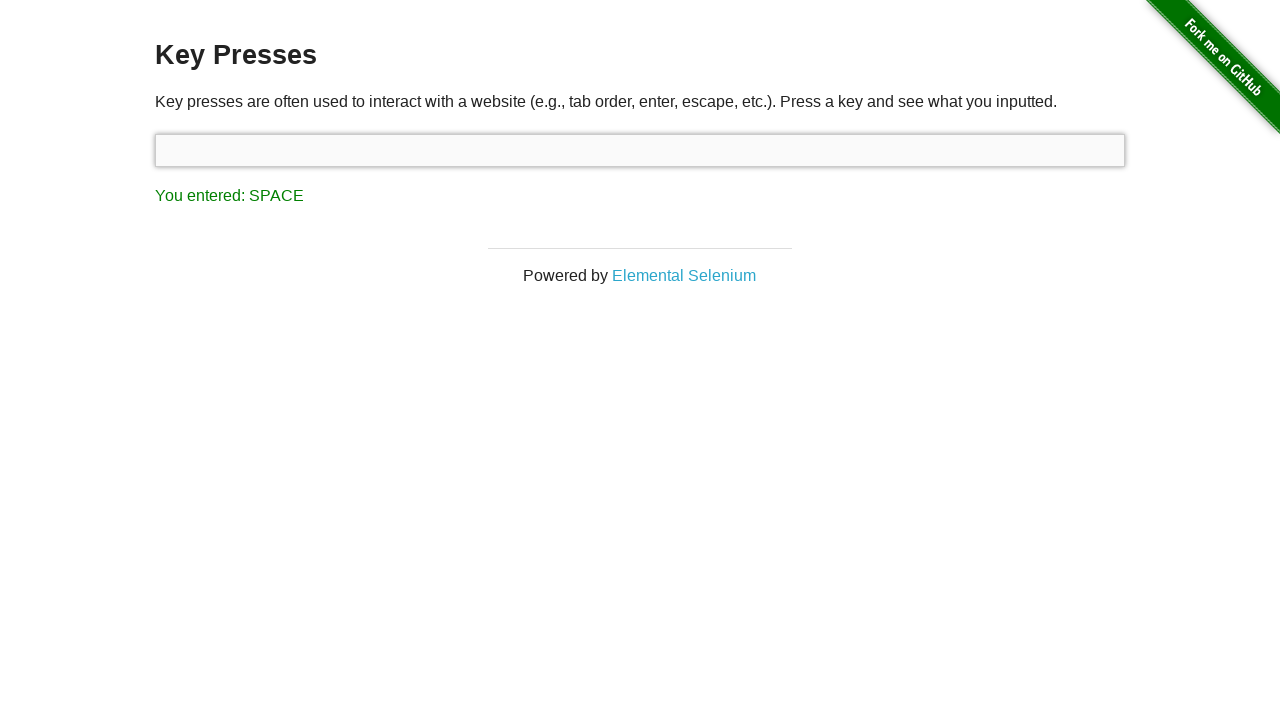

Result feedback element loaded on page
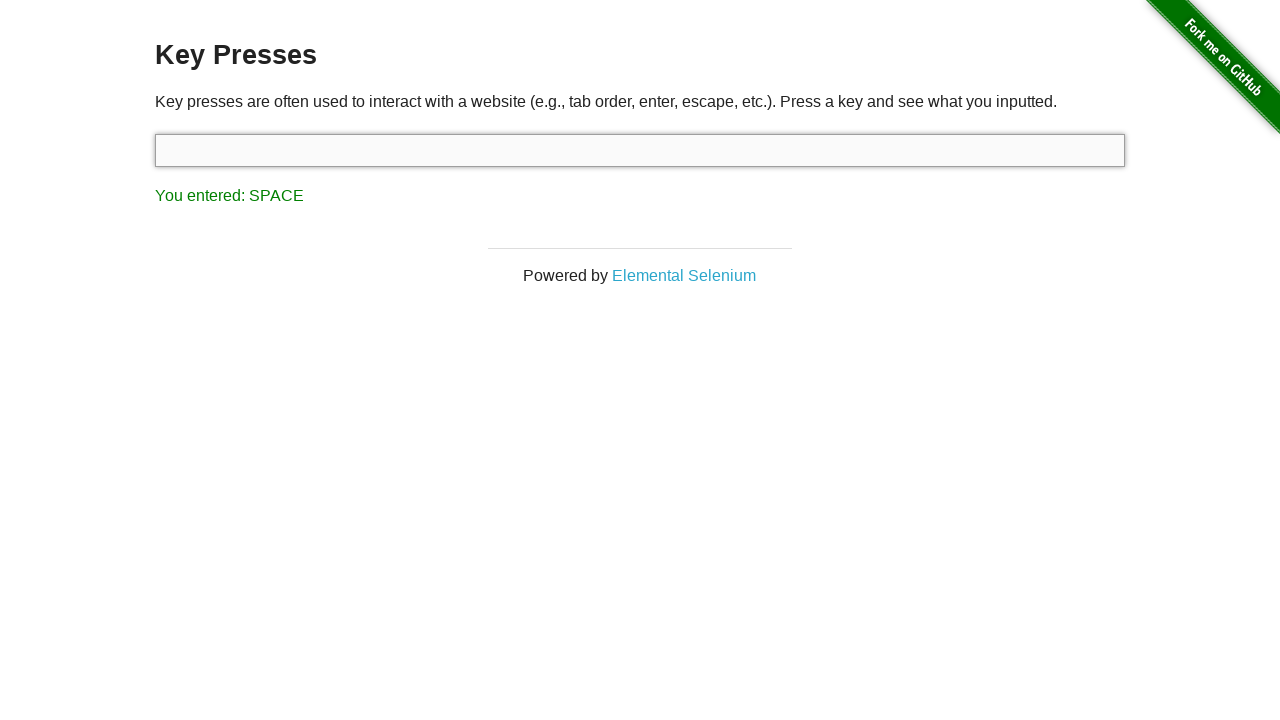

Retrieved result text content
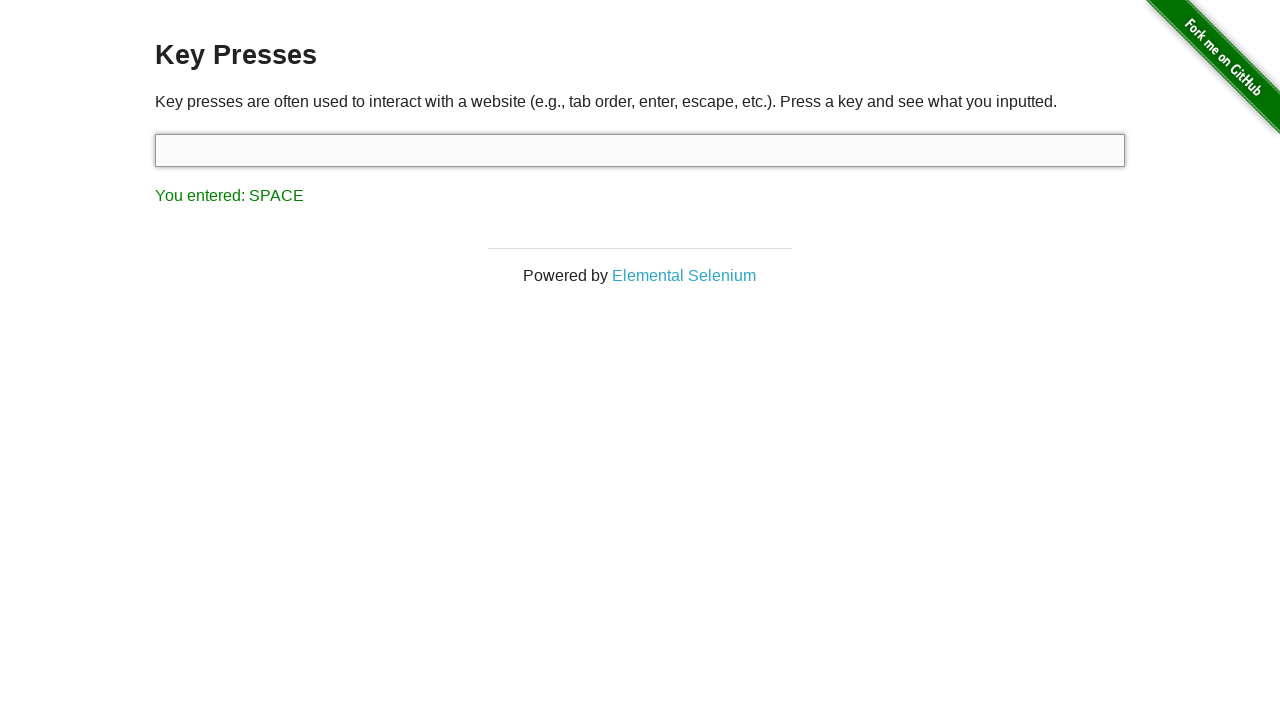

Verified result text correctly shows 'You entered: SPACE'
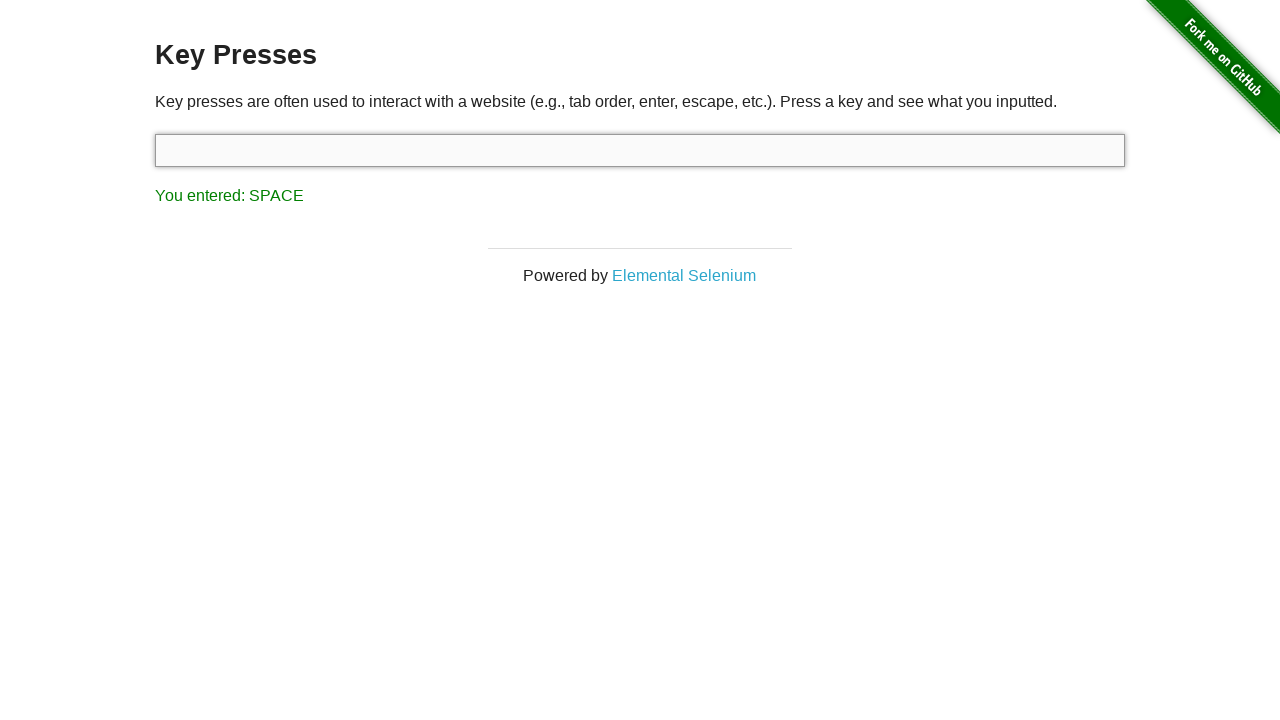

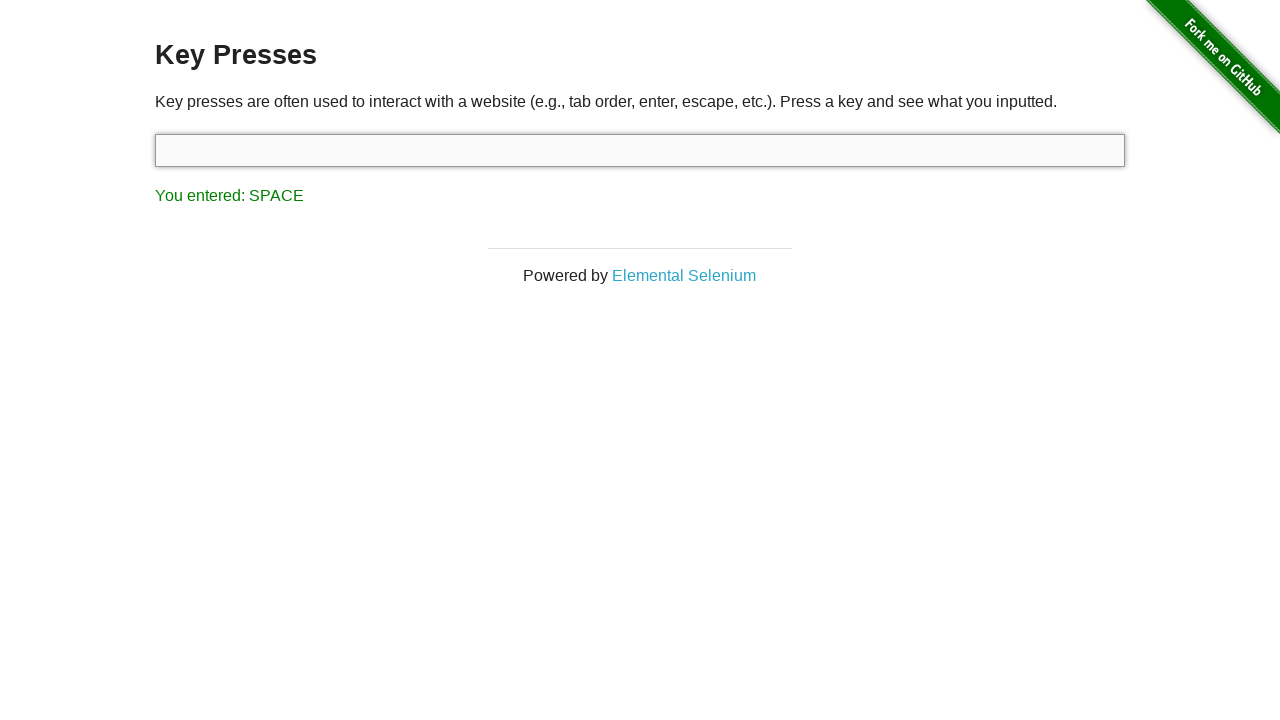